Tests dropdown selection functionality by selecting an option from a dropdown menu

Starting URL: https://practice.cydeo.com/dropdown

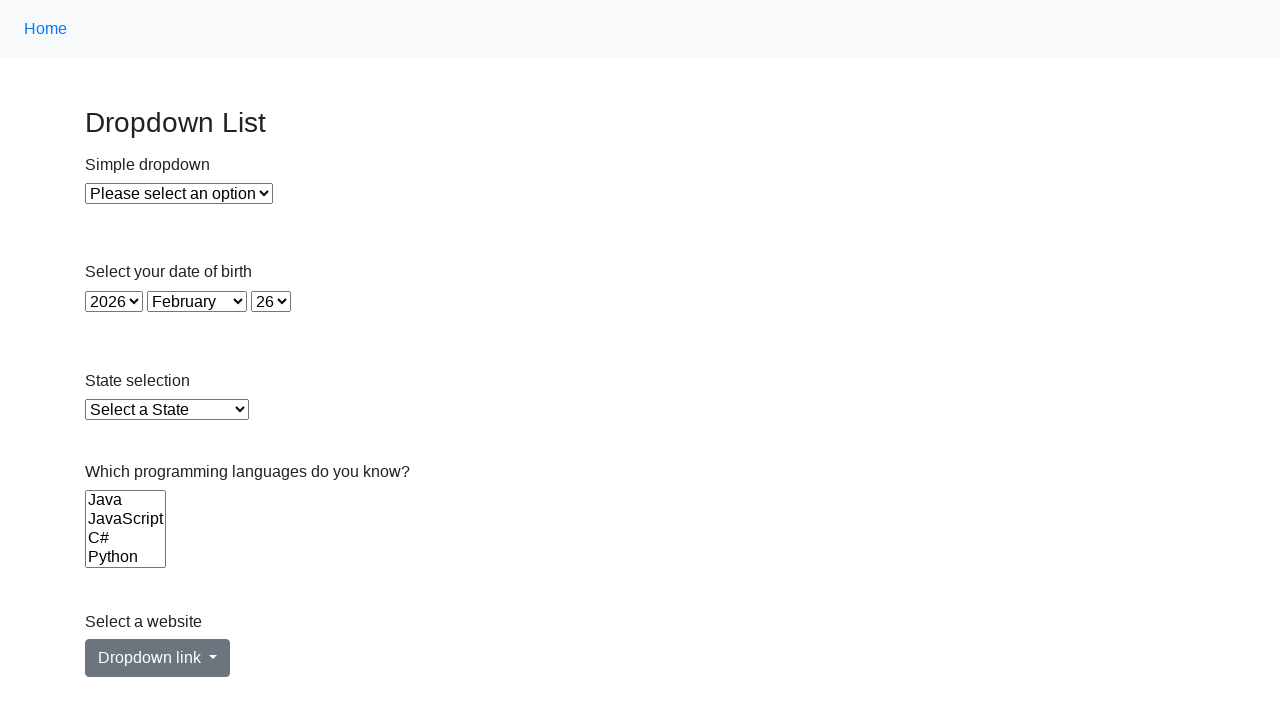

Navigated to dropdown practice page
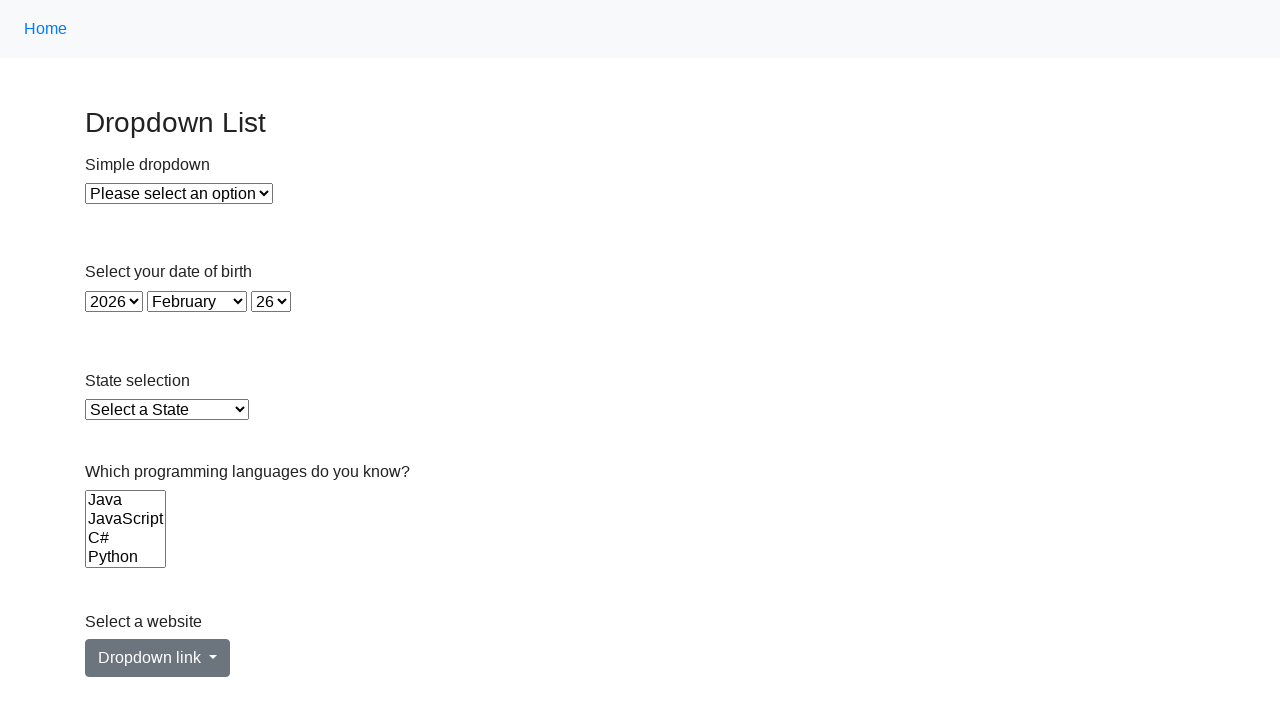

Selected 'Option 2' from dropdown menu on select#dropdown
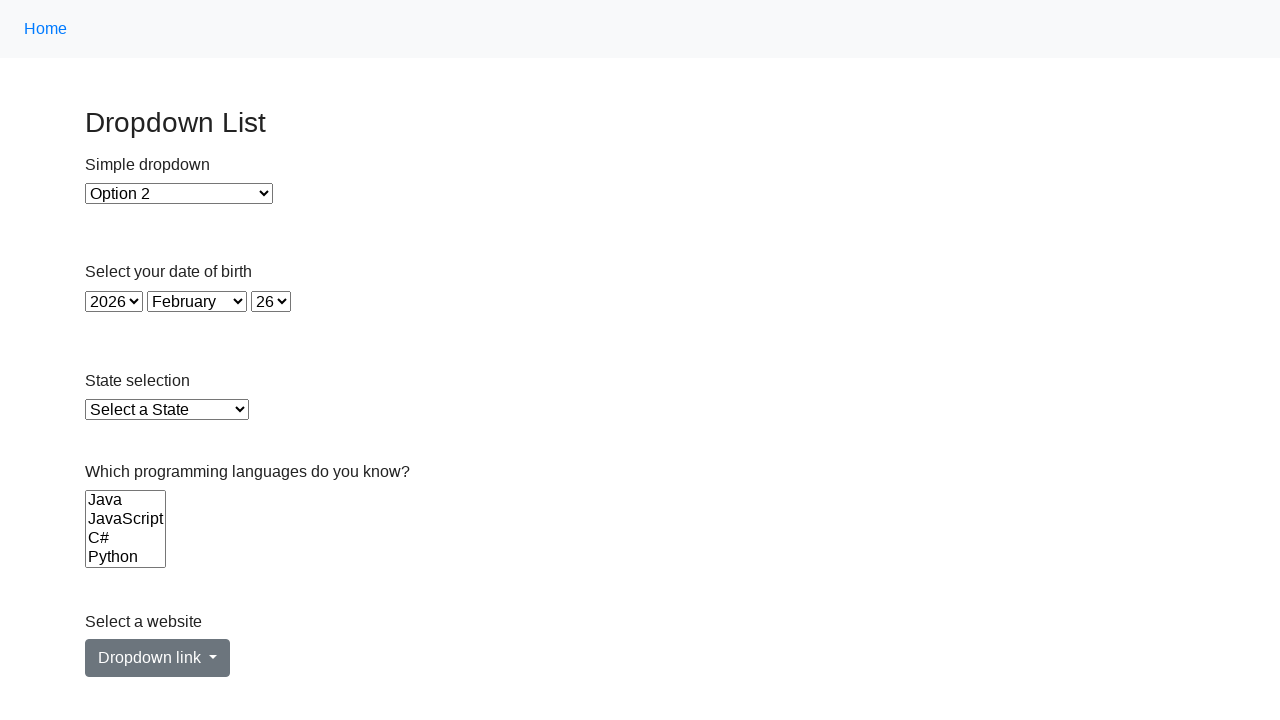

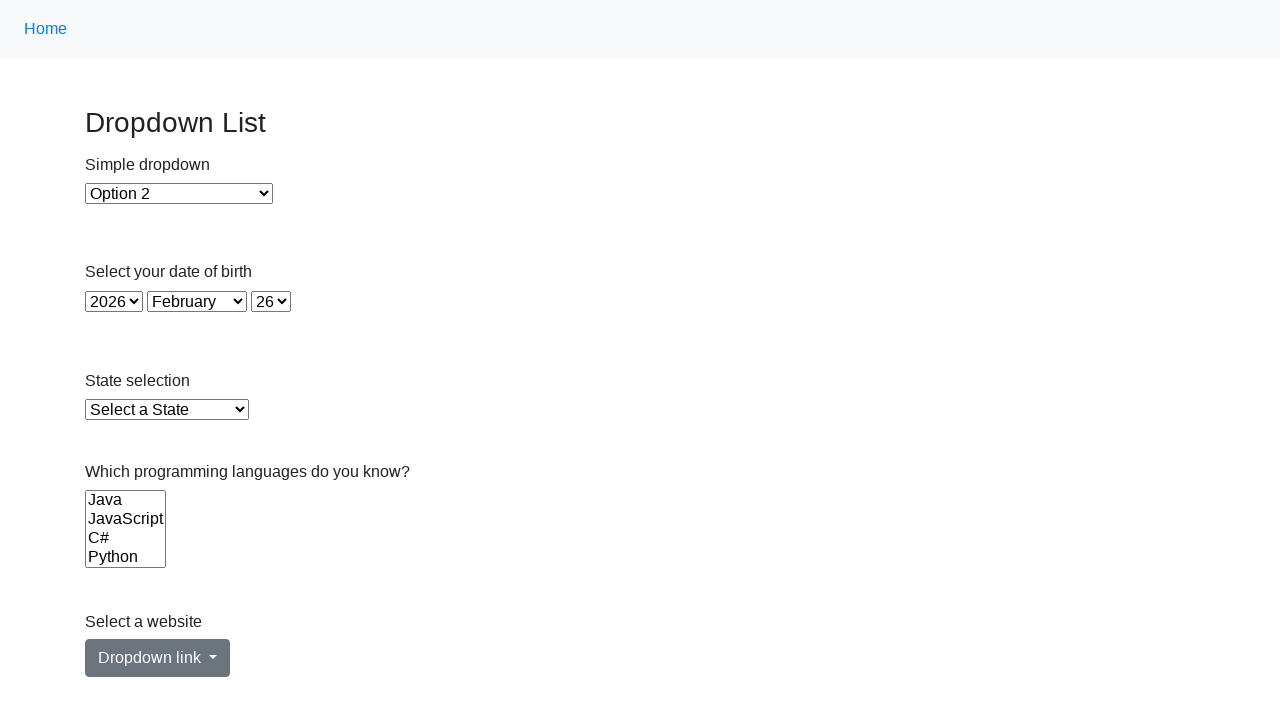